Tests keyboard input events by sending keystrokes including a letter 'G' and performing Ctrl+A (select all) and Ctrl+C (copy) keyboard shortcuts

Starting URL: https://v1.training-support.net/selenium/input-events

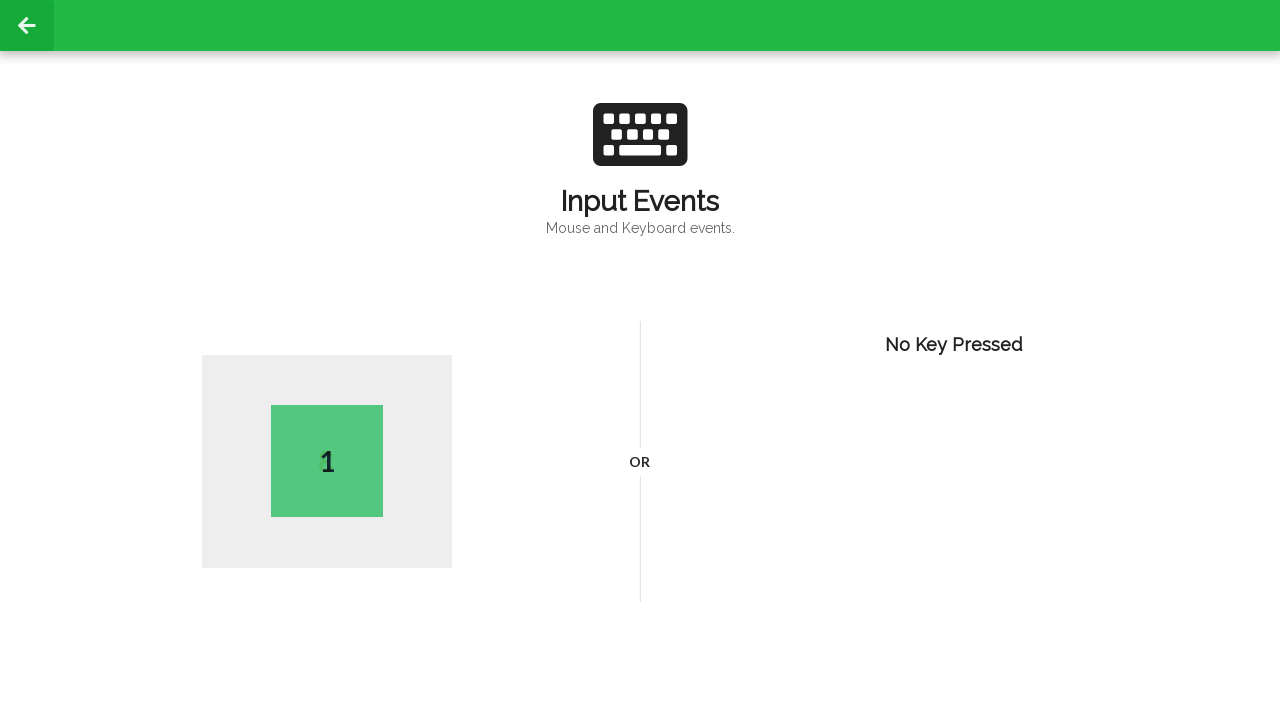

Pressed letter 'G' key
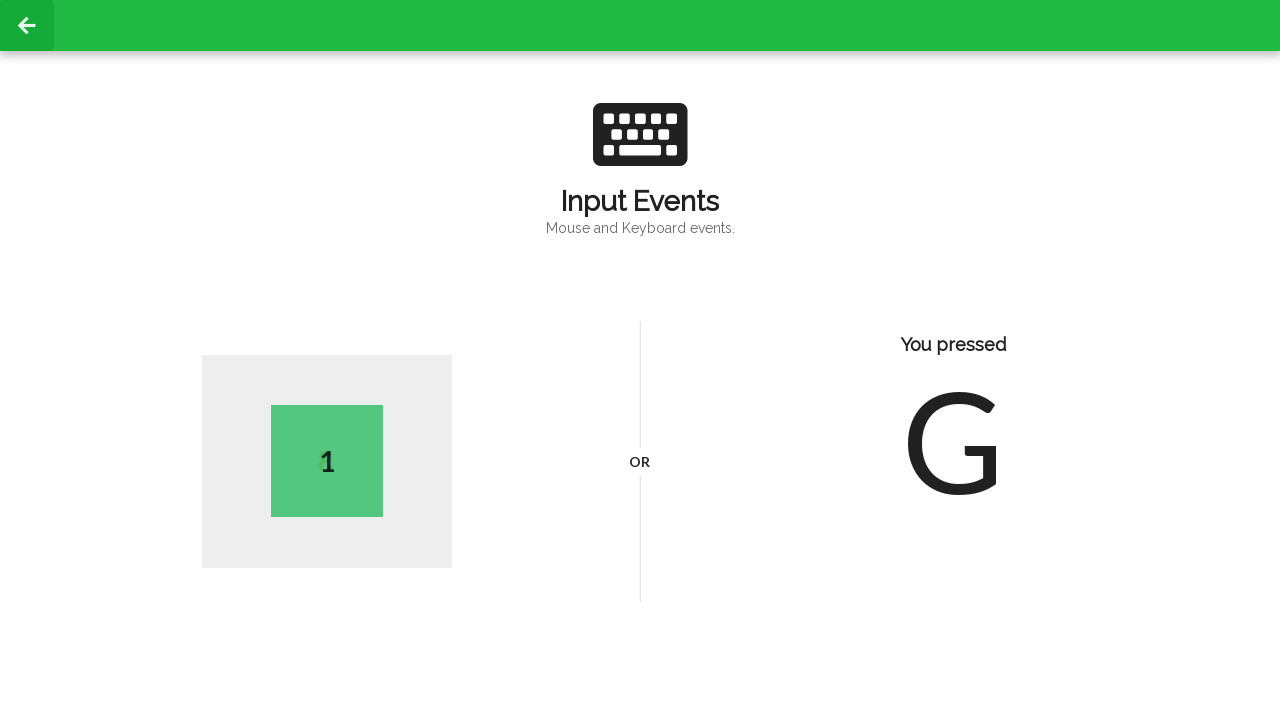

Performed Ctrl+A (select all) keyboard shortcut
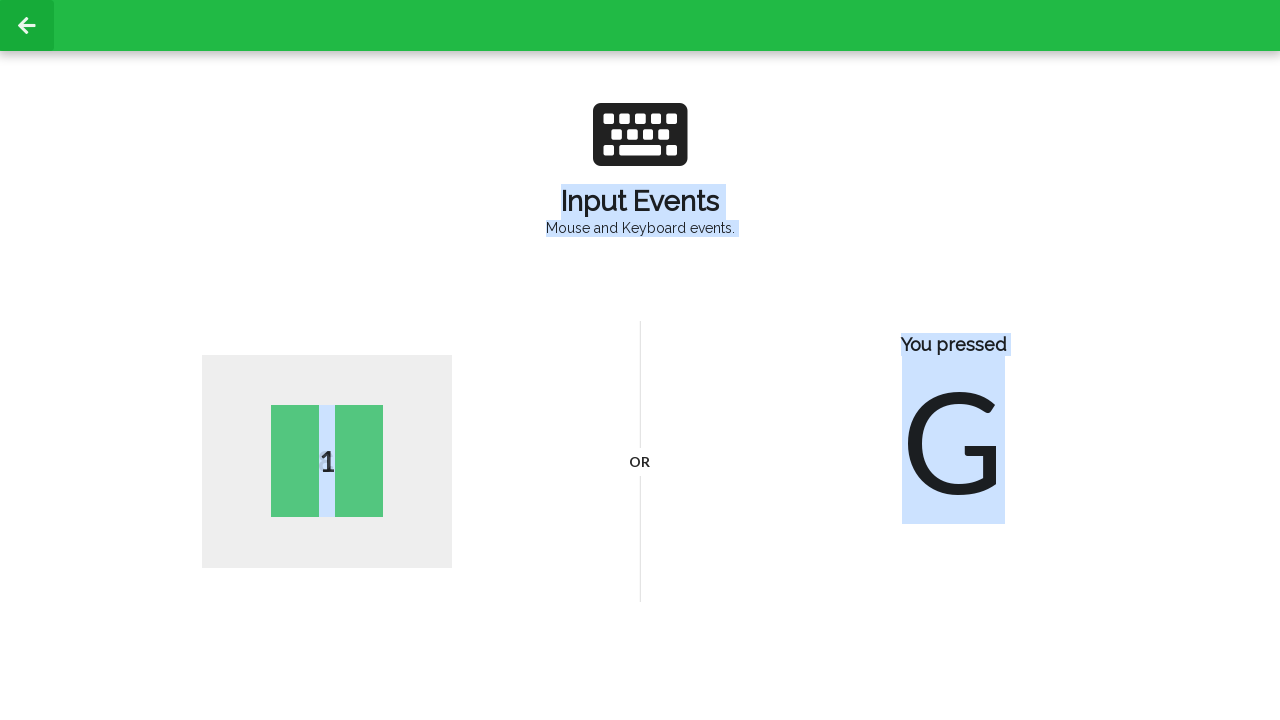

Performed Ctrl+C (copy) keyboard shortcut
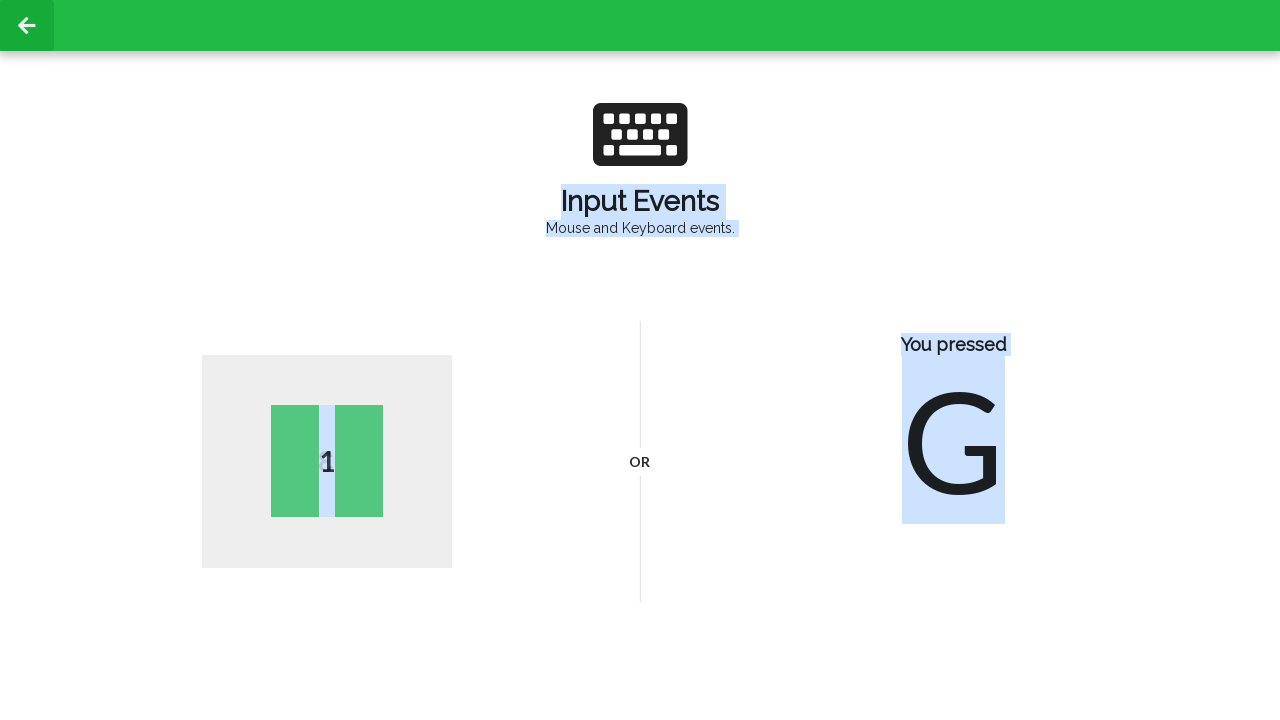

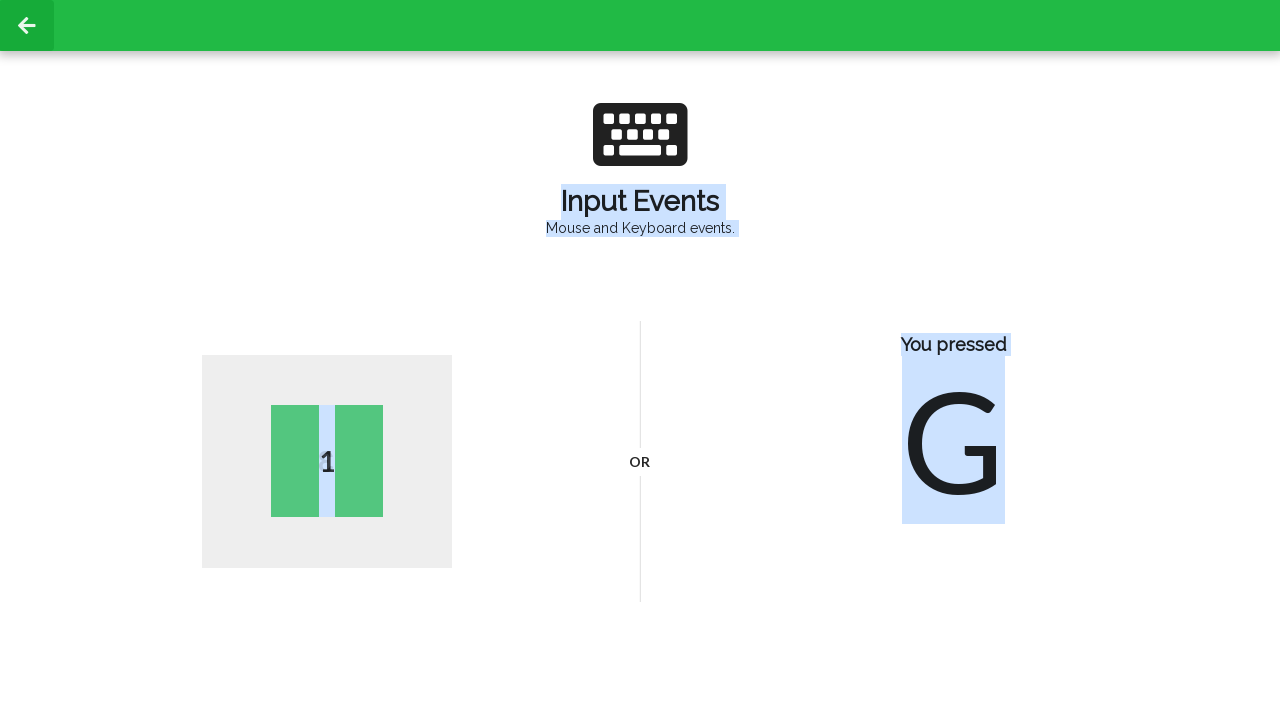